Tests drag and drop functionality on the jQueryUI droppable demo page by dragging a source element and dropping it onto a target element within an iframe.

Starting URL: http://jqueryui.com/droppable/

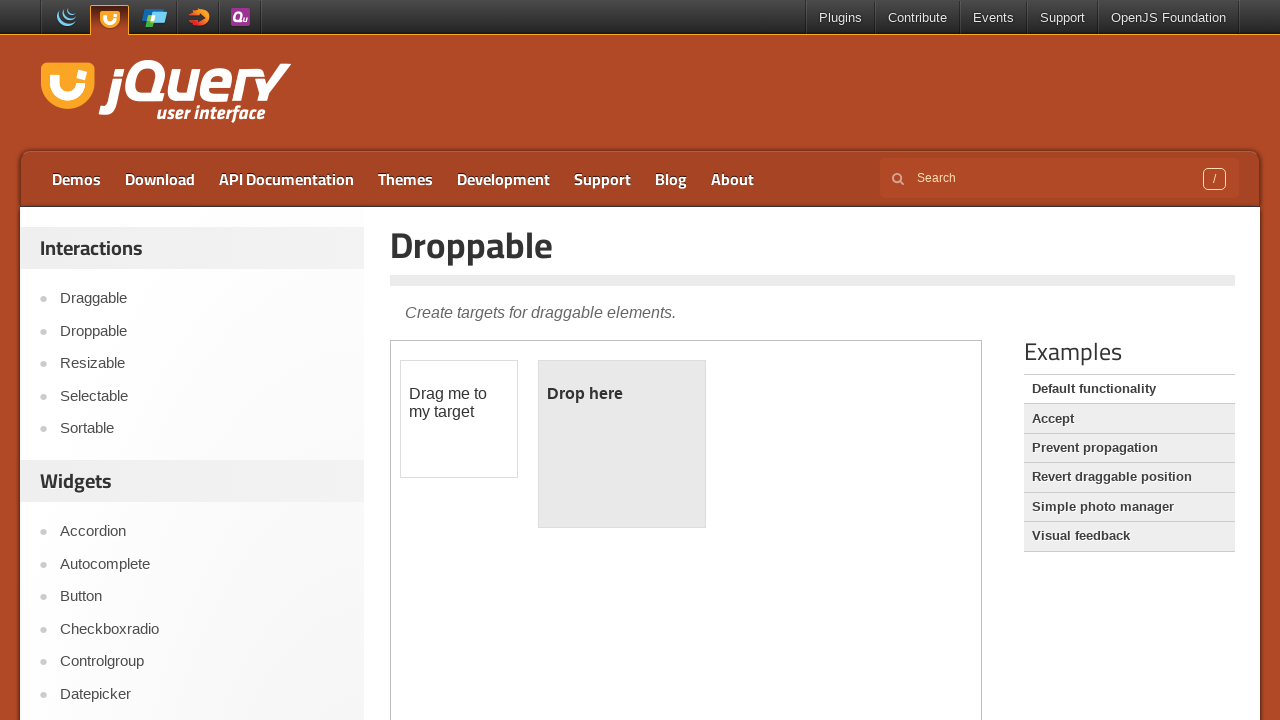

Located the demo iframe
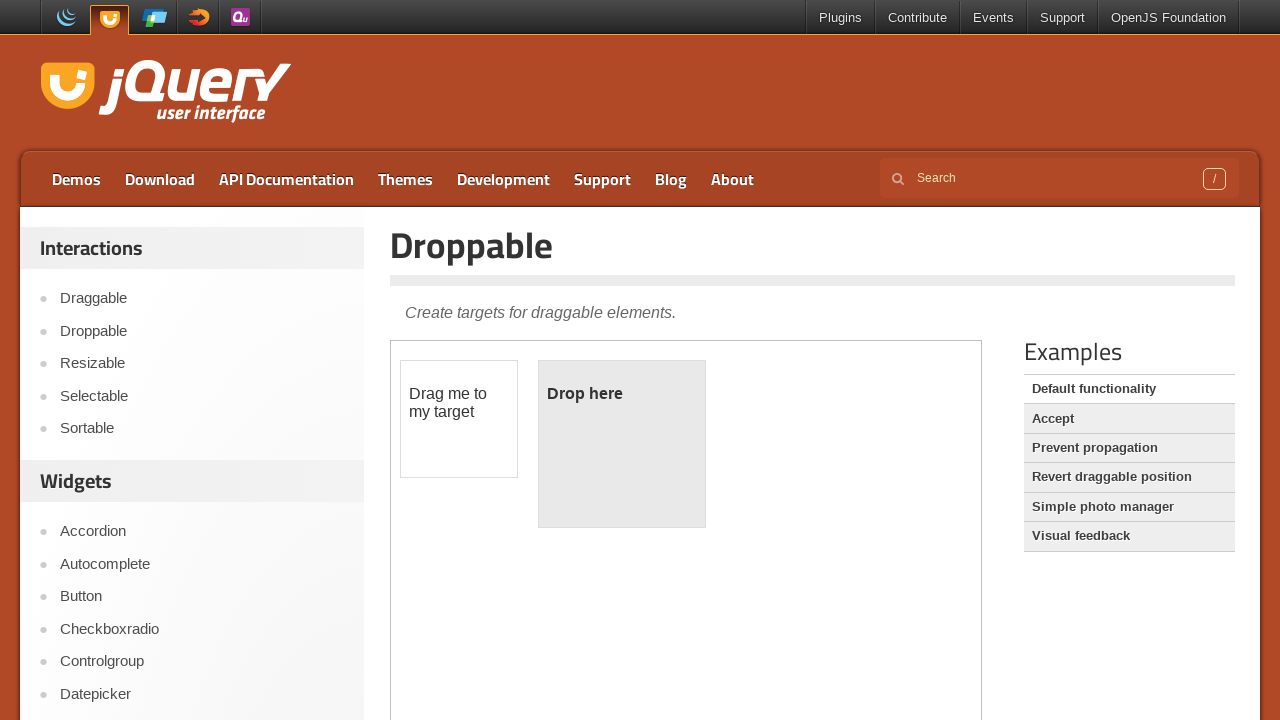

Located the draggable element with ID 'draggable'
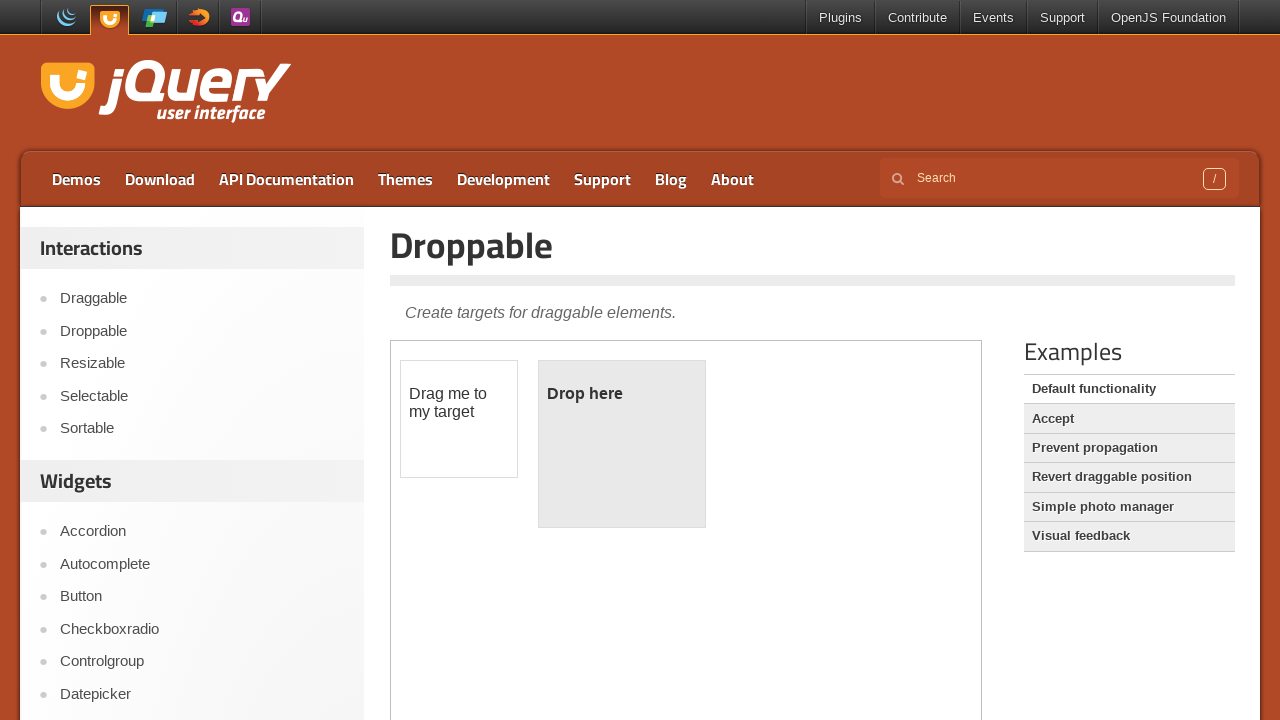

Located the droppable target element with ID 'droppable'
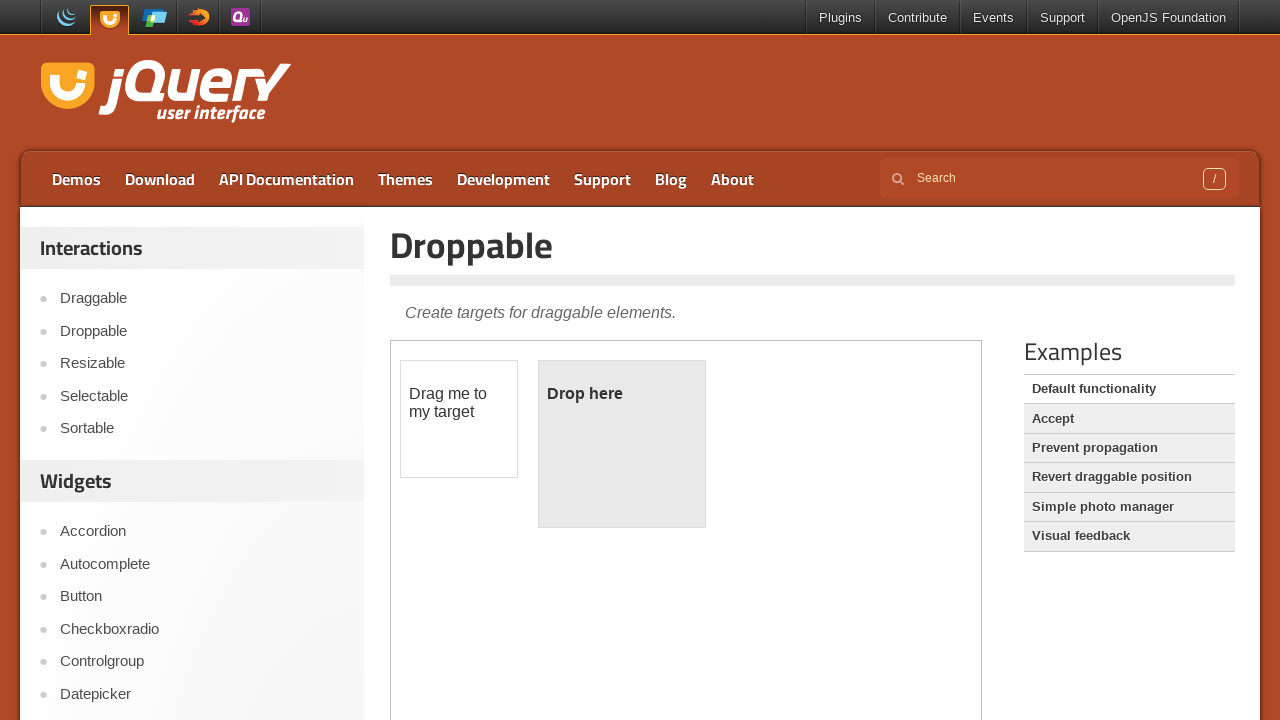

Dragged the draggable element onto the droppable target element at (622, 444)
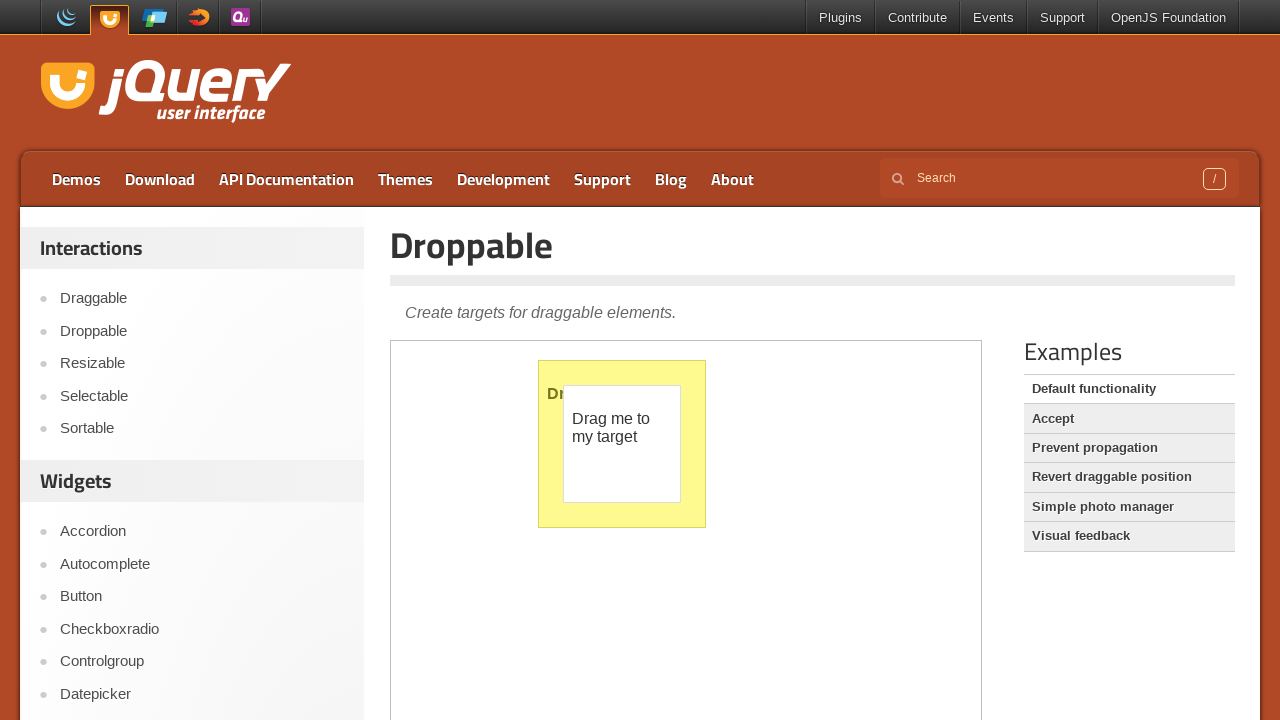

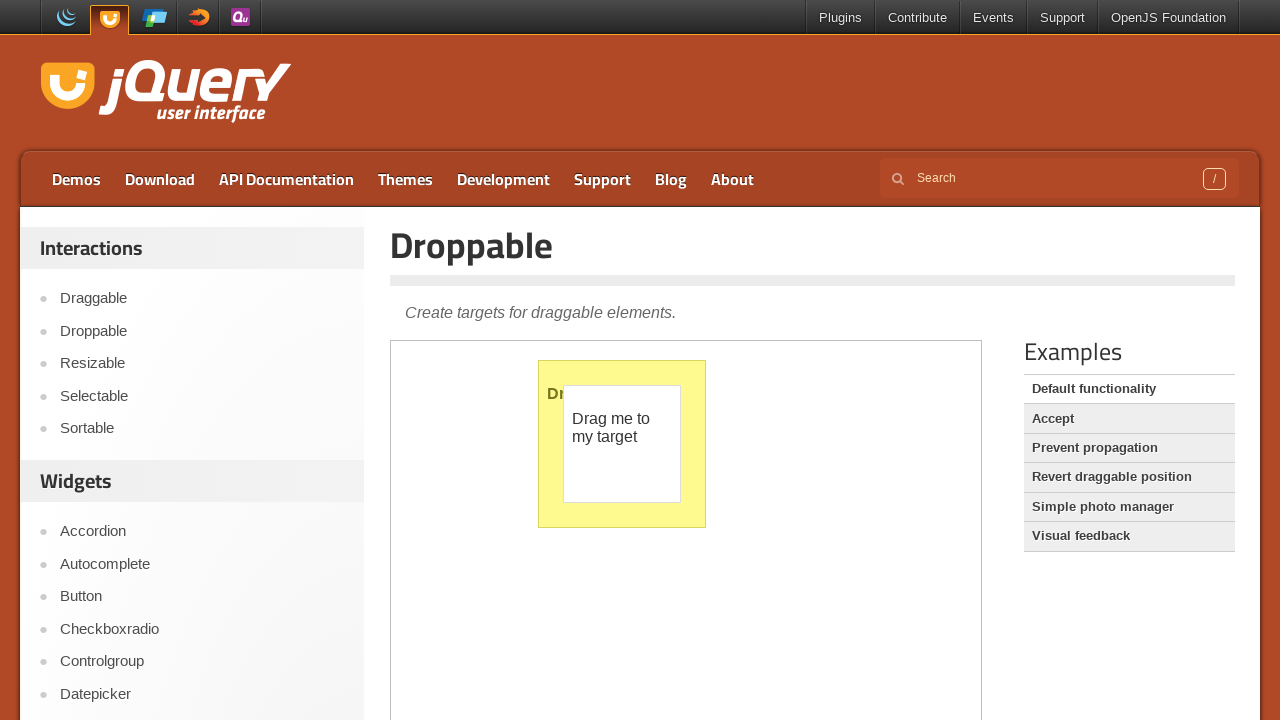